Tests loading behavior of a green loading button by clicking it and verifying the loading state transitions from button to loading text to success message.

Starting URL: https://uljanovs.github.io/site/examples/loading_color

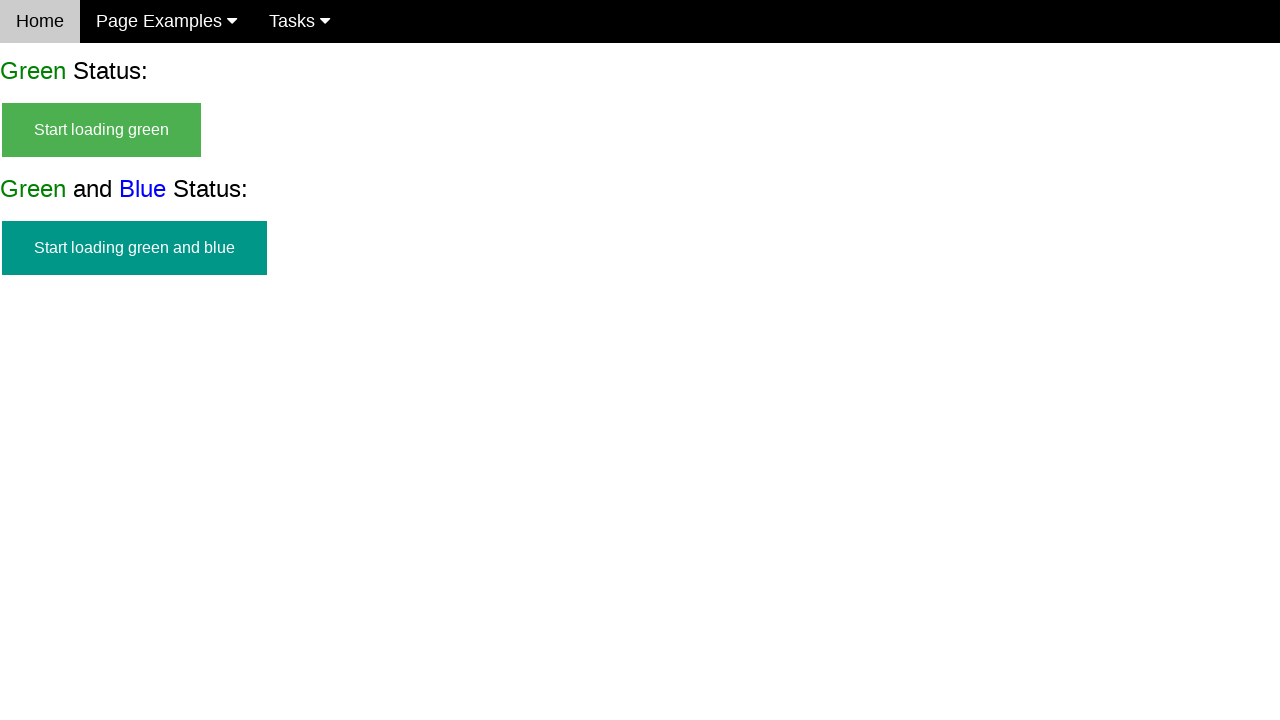

Clicked the green loading button at (102, 130) on #start_green
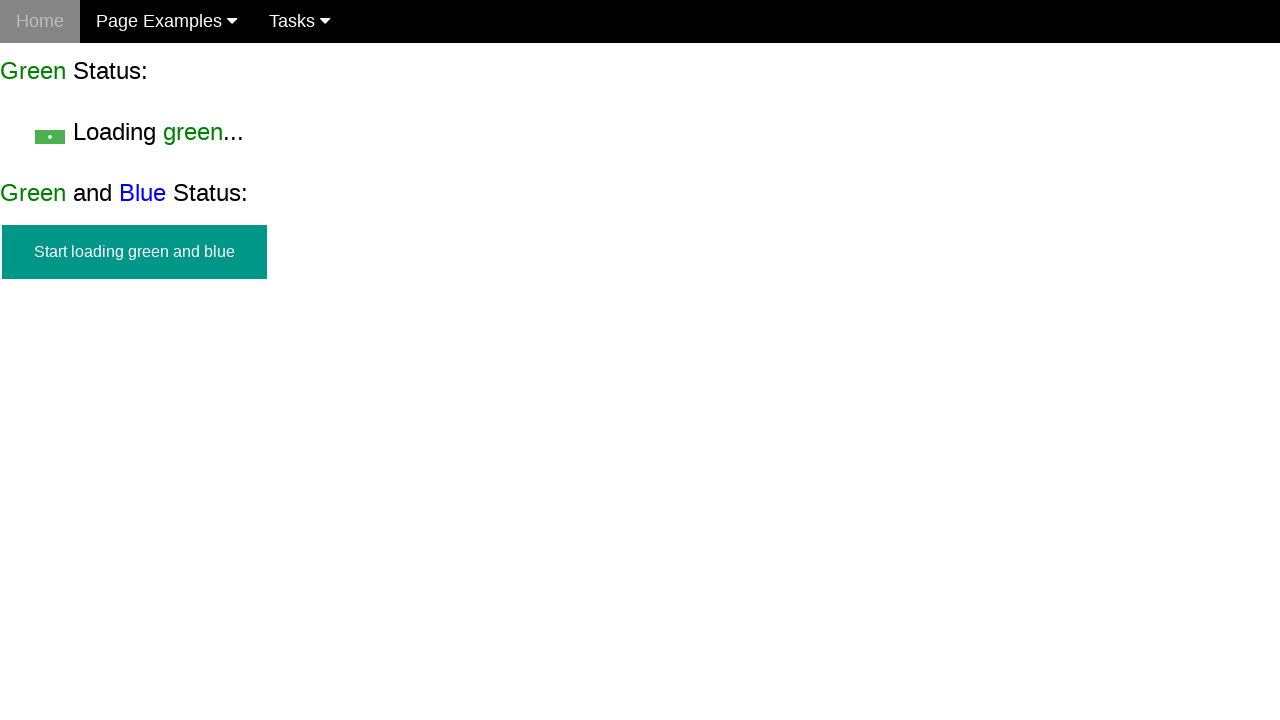

Waited 500ms for loading state to transition
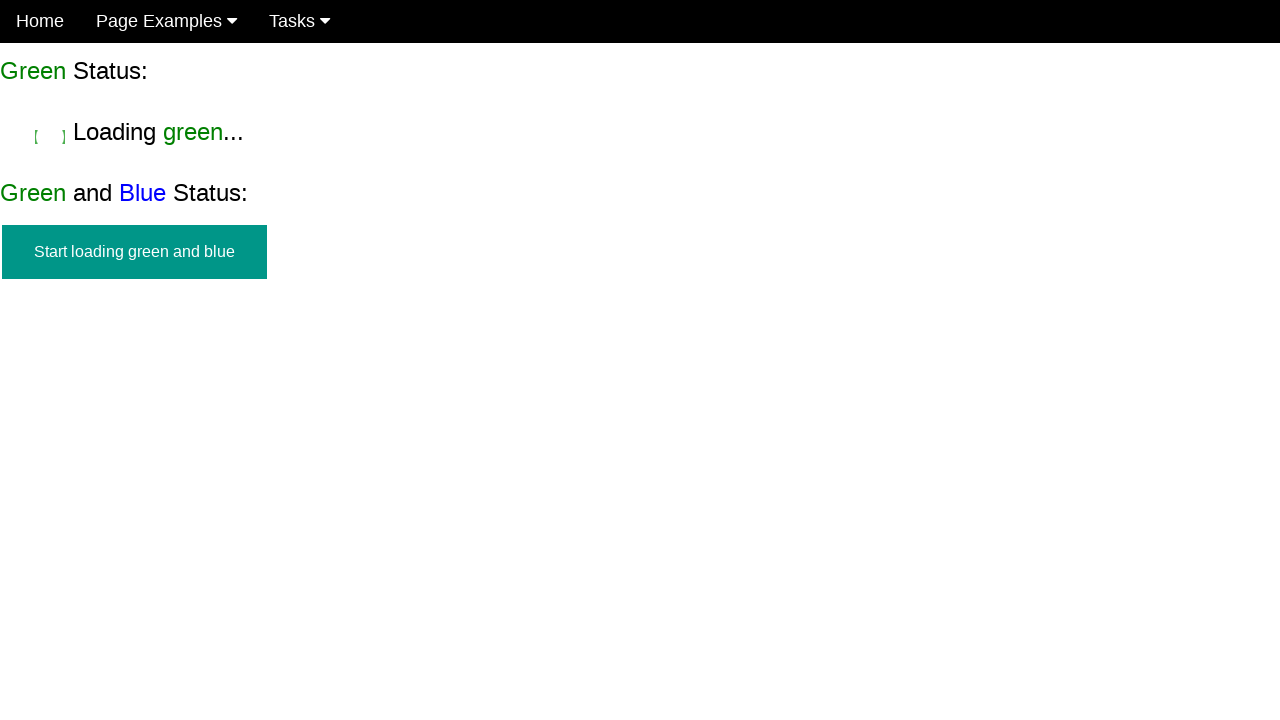

Loading text appeared and is visible
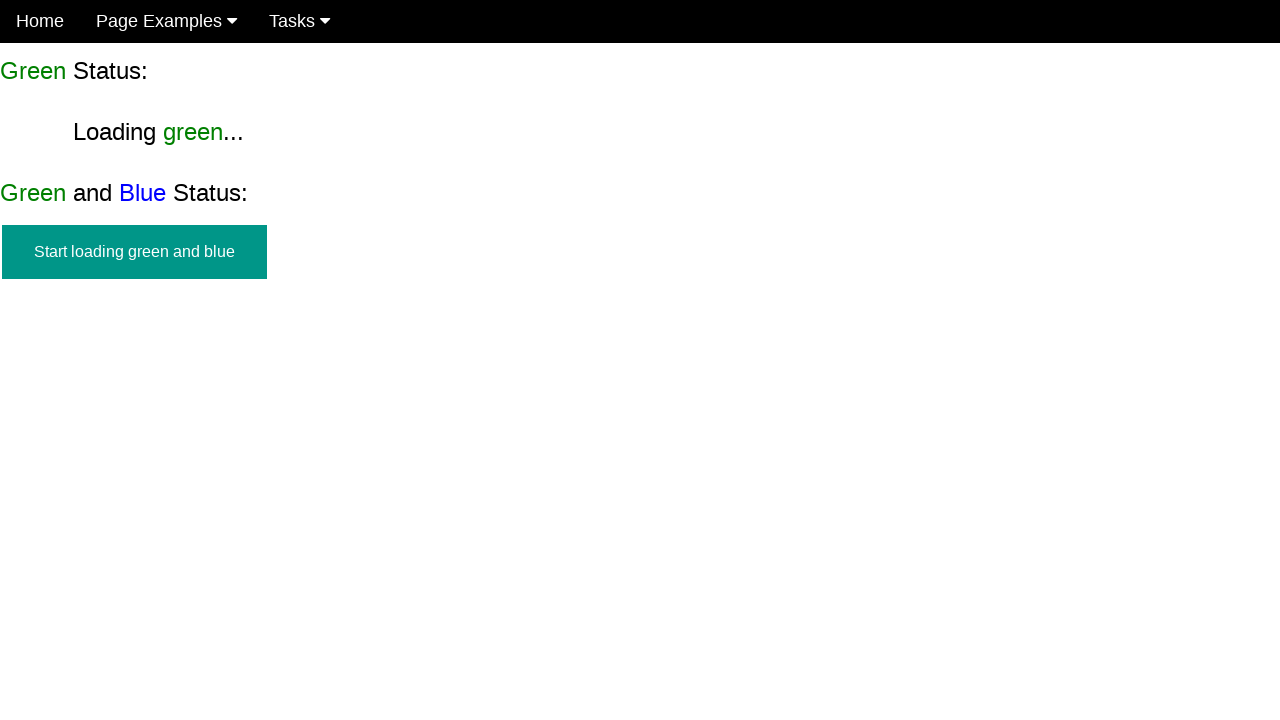

Success message appeared after loading completed
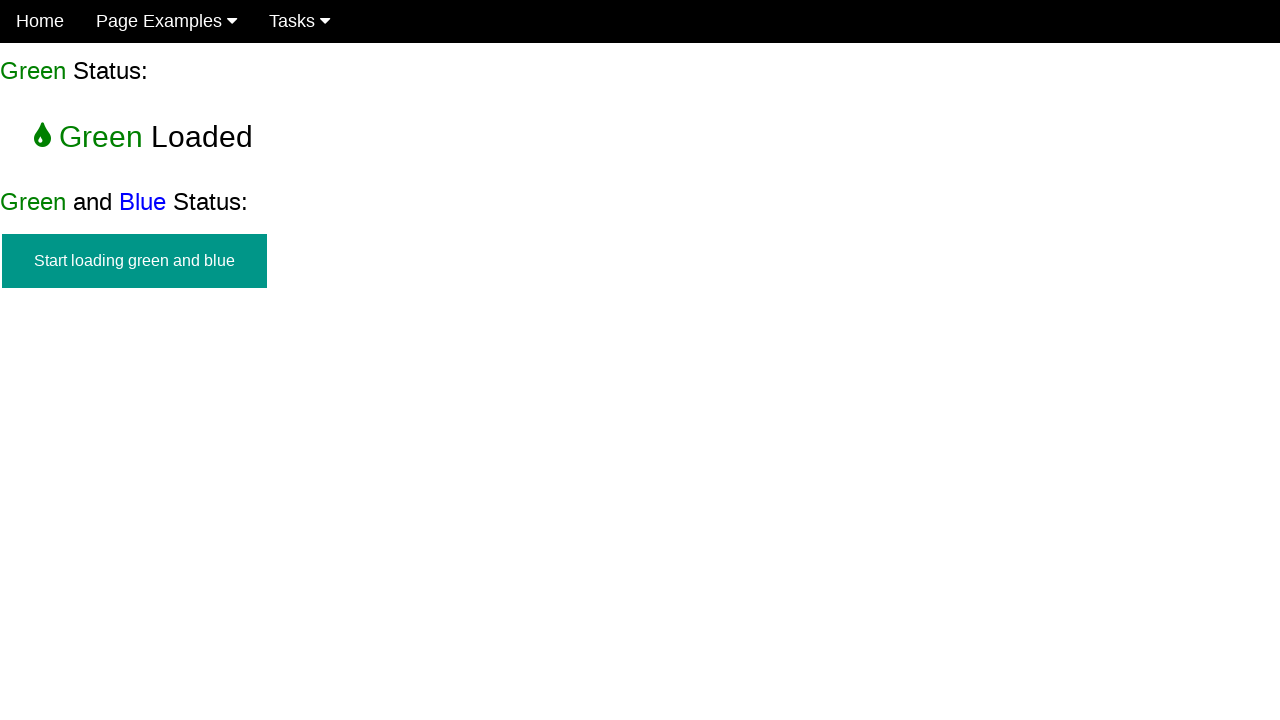

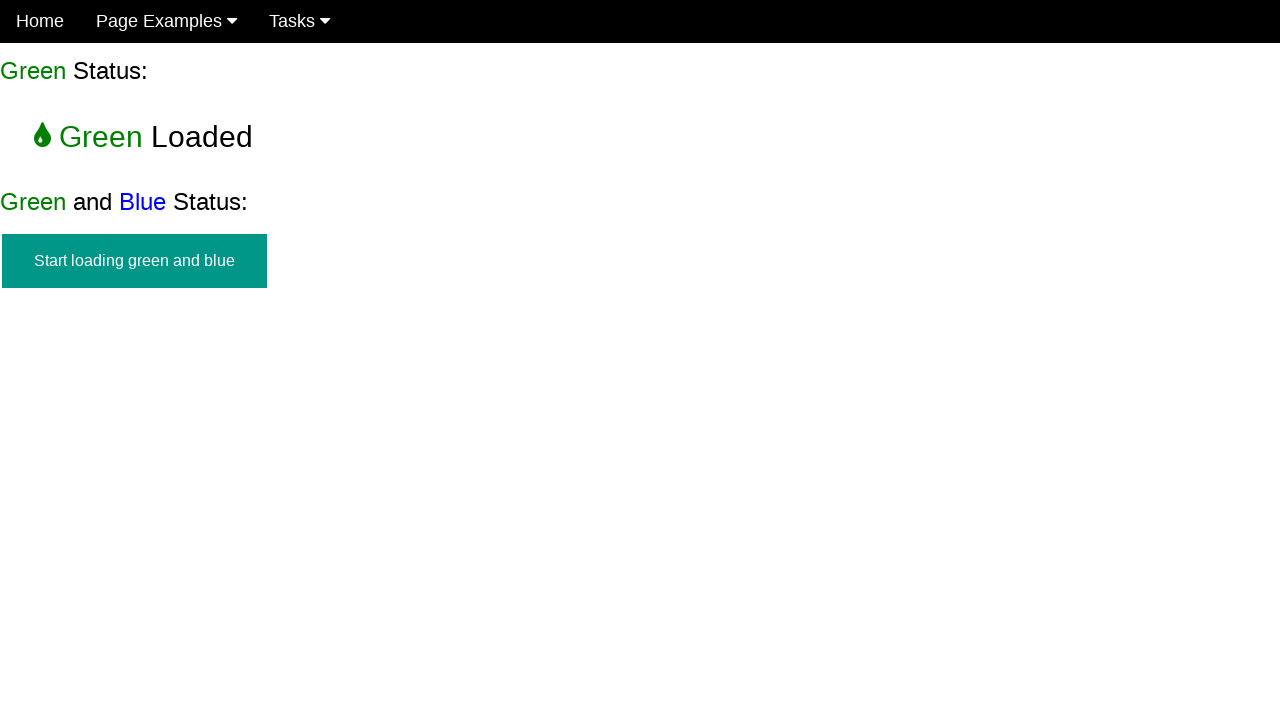